Tests the complete e-commerce shopping flow on DemoBlaze: selecting a Samsung Galaxy S6 phone, adding it to cart, navigating to cart, placing an order, filling out checkout form with customer and payment details, and completing the purchase.

Starting URL: https://www.demoblaze.com/index.html

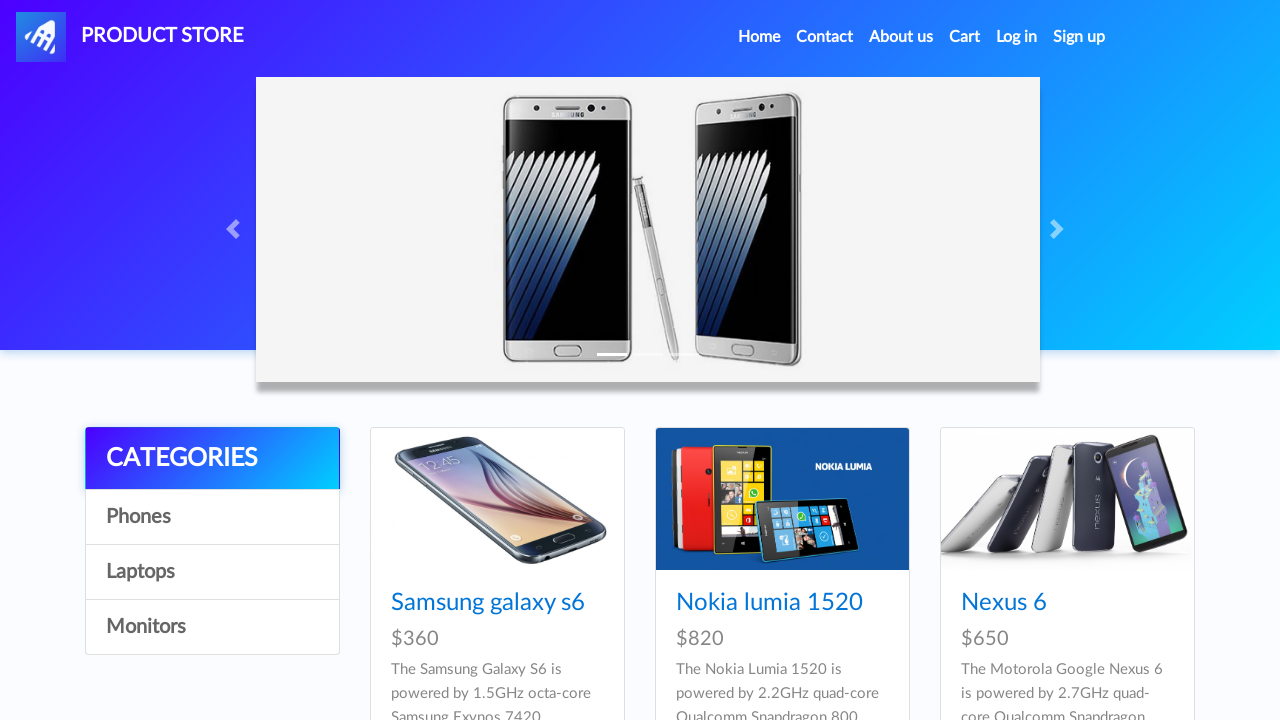

Clicked on Samsung Galaxy S6 product at (488, 603) on xpath=//a[normalize-space()='Samsung galaxy s6']
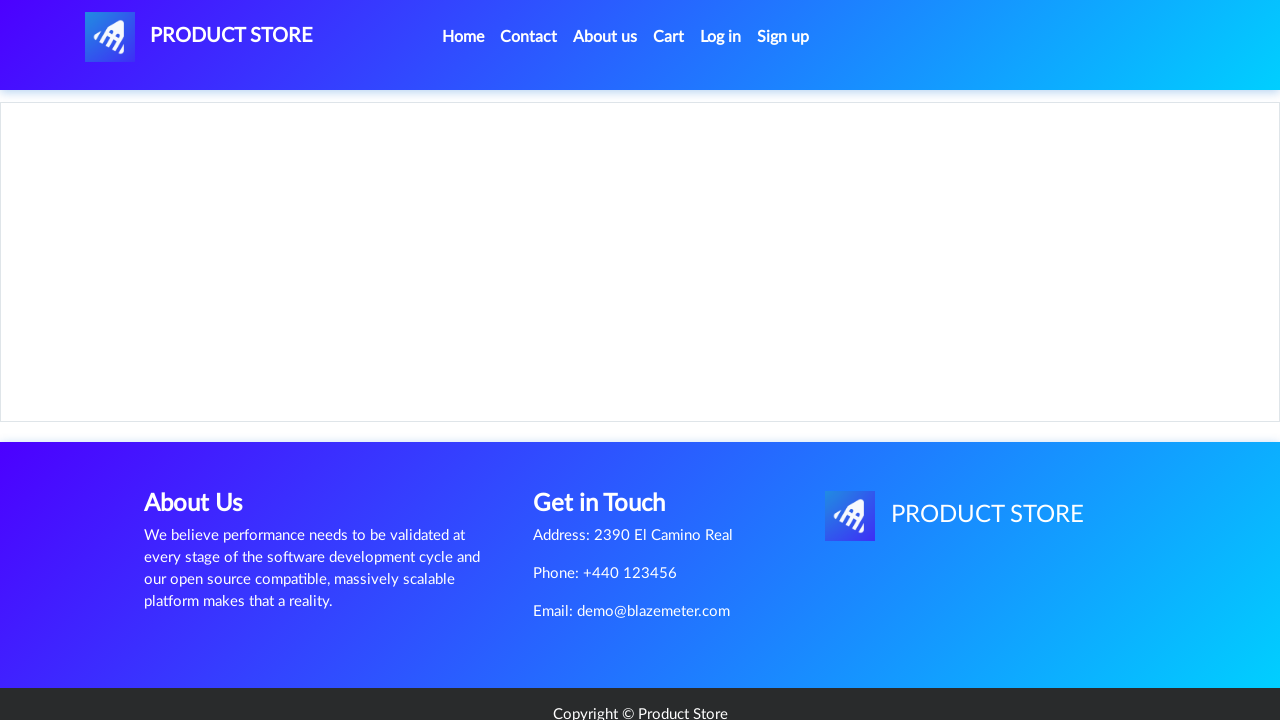

Product page loaded
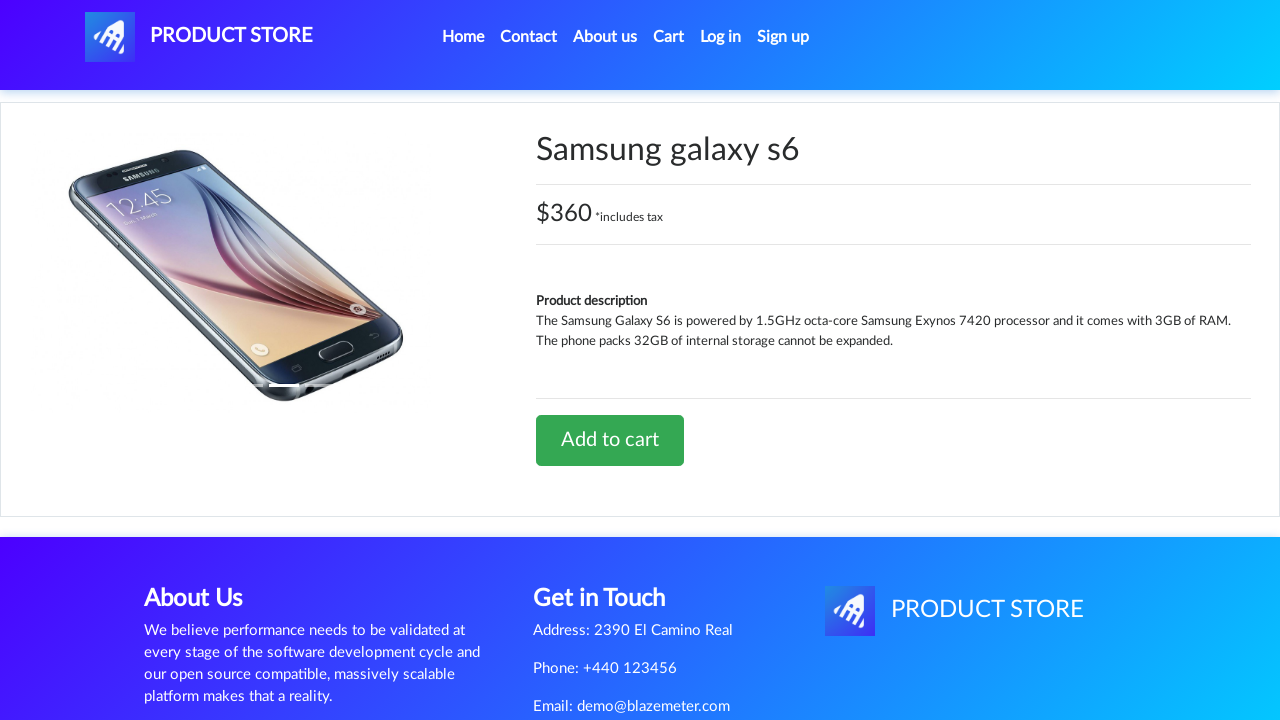

Clicked Add to cart button at (610, 440) on xpath=//a[normalize-space()='Add to cart']
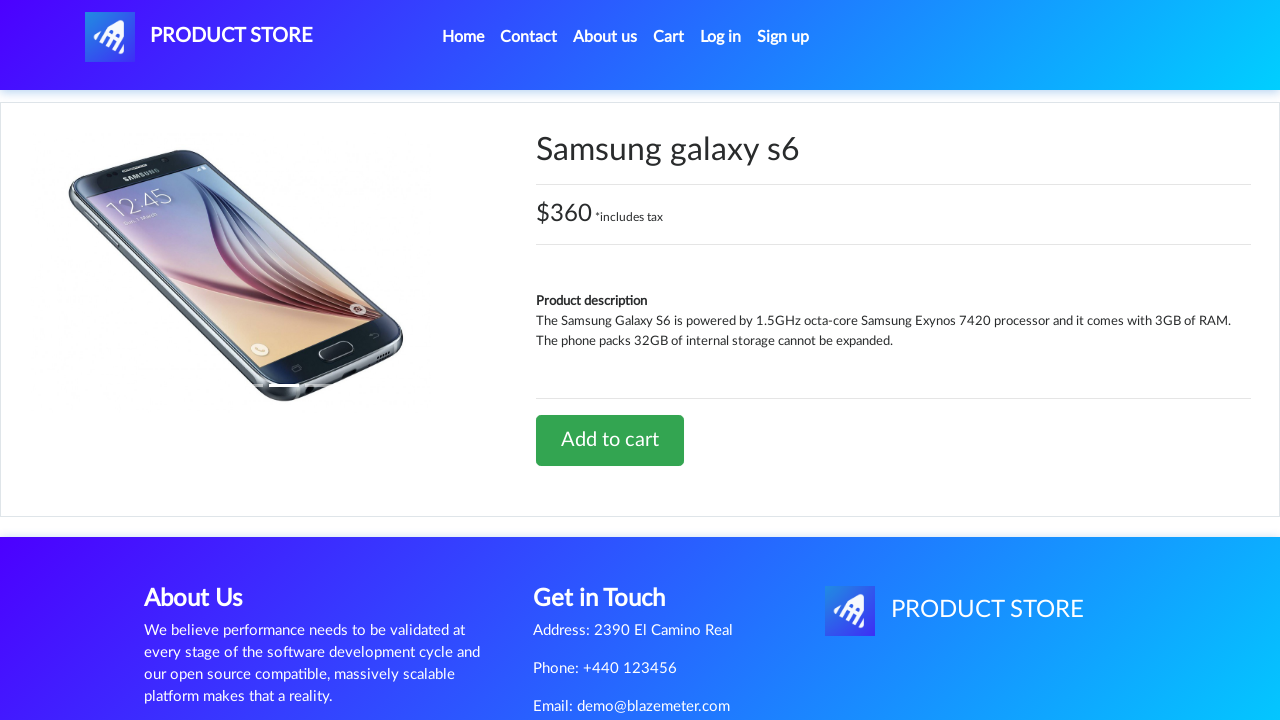

Accepted alert popup confirming item added to cart
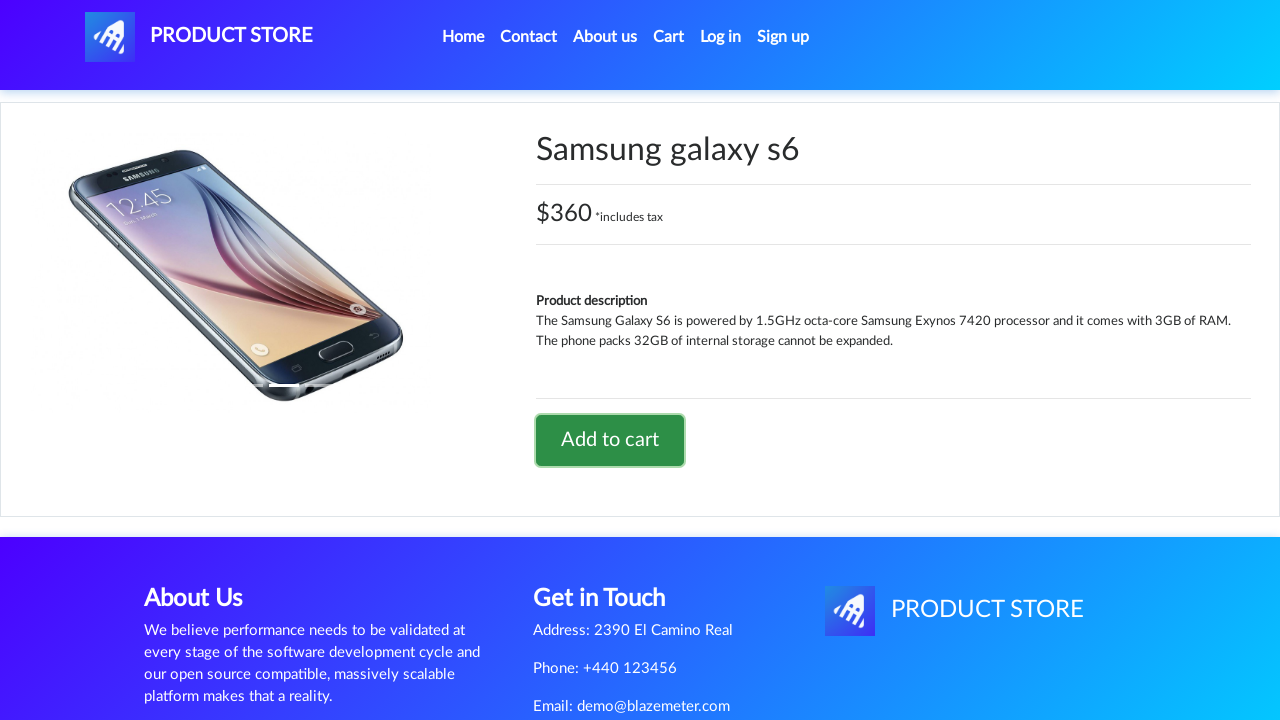

Clicked Home link to return to homepage at (463, 37) on xpath=//li[@class='nav-item active']//a[@class='nav-link']
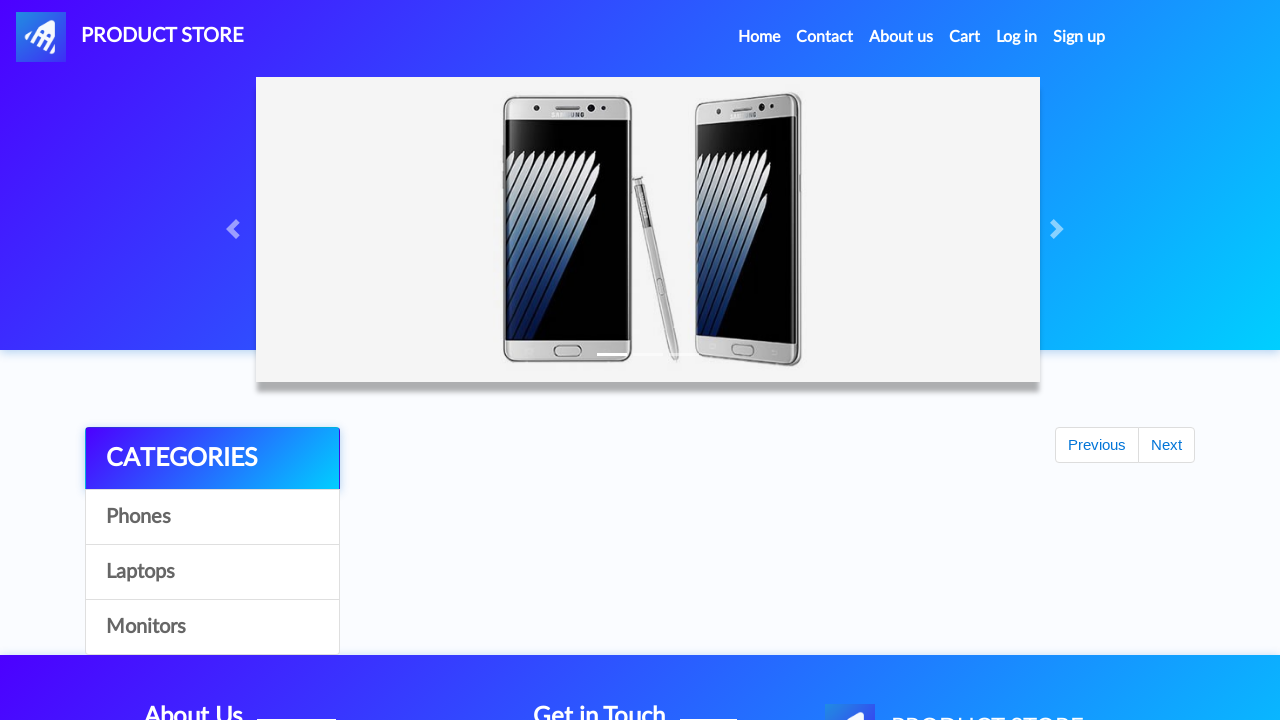

Homepage loaded
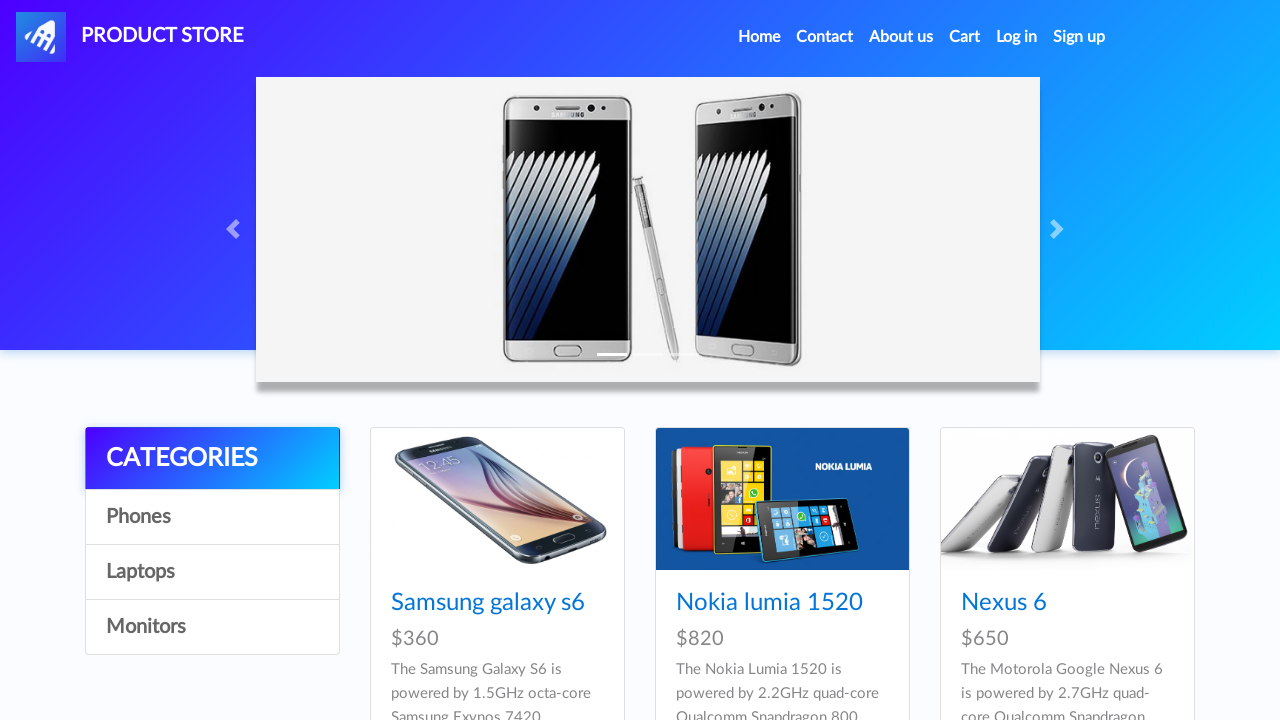

Clicked on Cart link at (965, 37) on xpath=//a[normalize-space()='Cart']
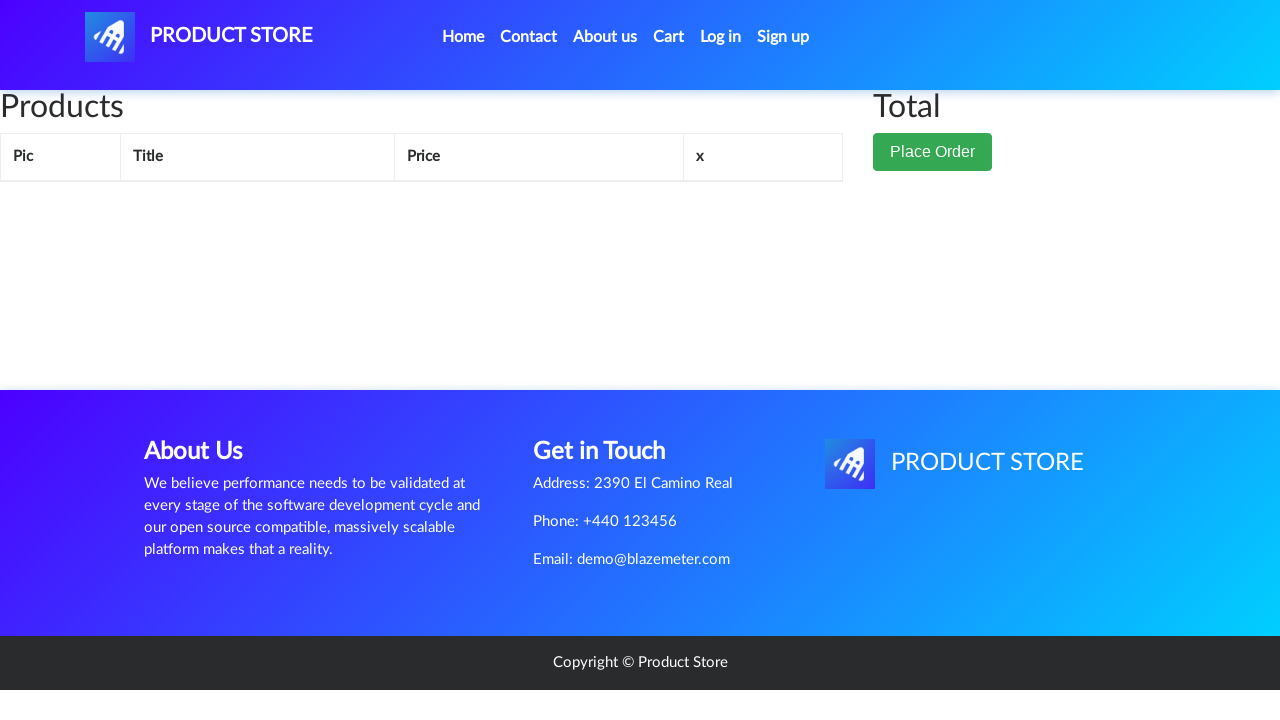

Cart page loaded with Samsung Galaxy S6 item
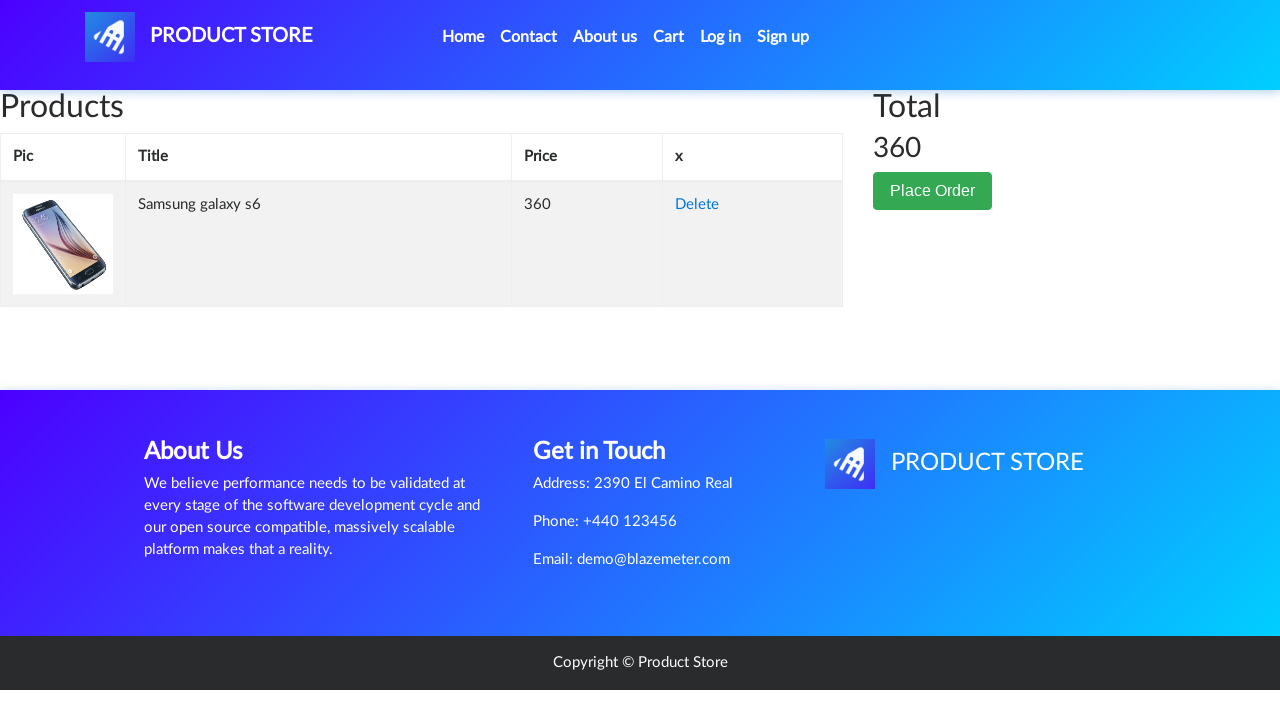

Clicked Place Order button at (933, 191) on xpath=//button[normalize-space()='Place Order']
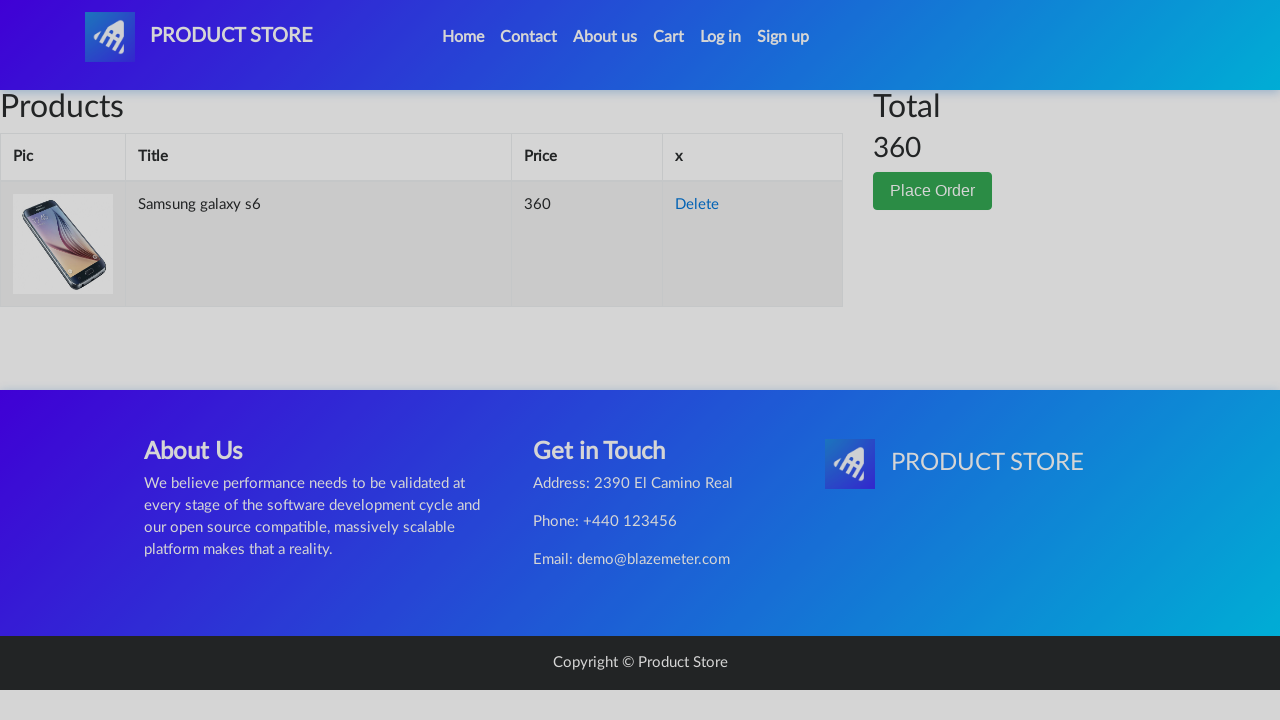

Order checkout modal appeared
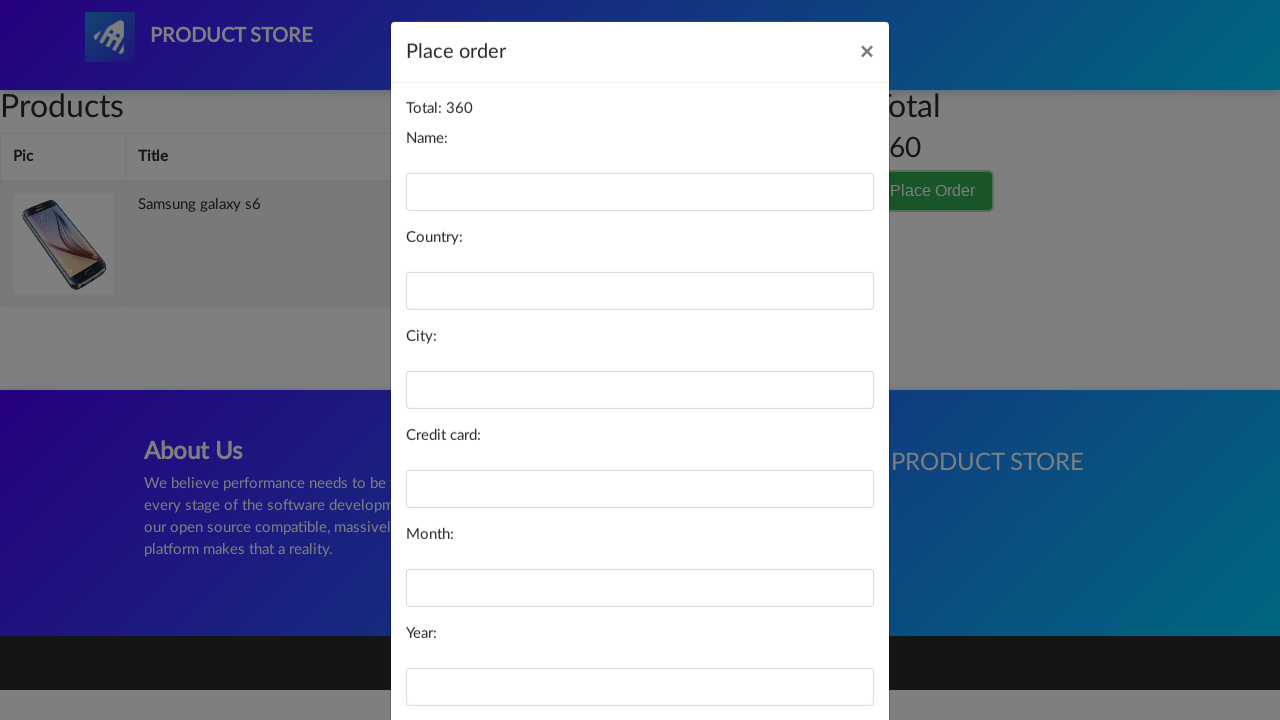

Filled customer name field with 'smith' on #name
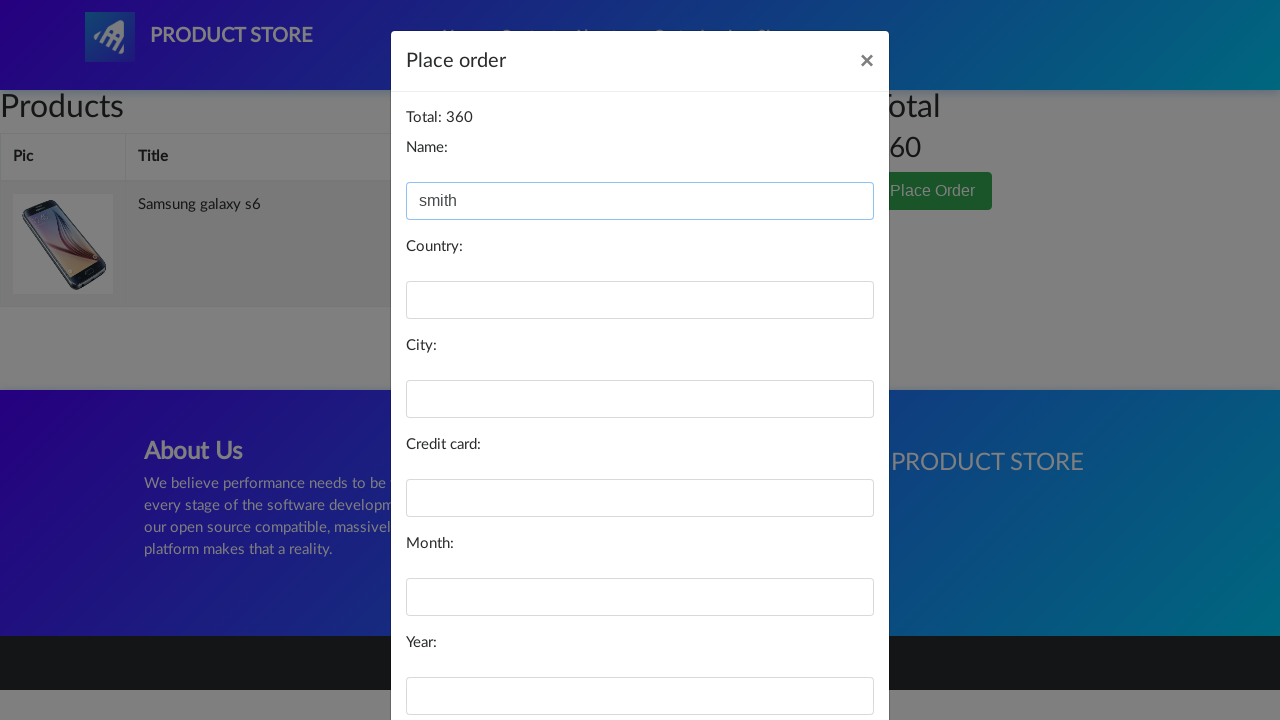

Filled country field with 'India' on #country
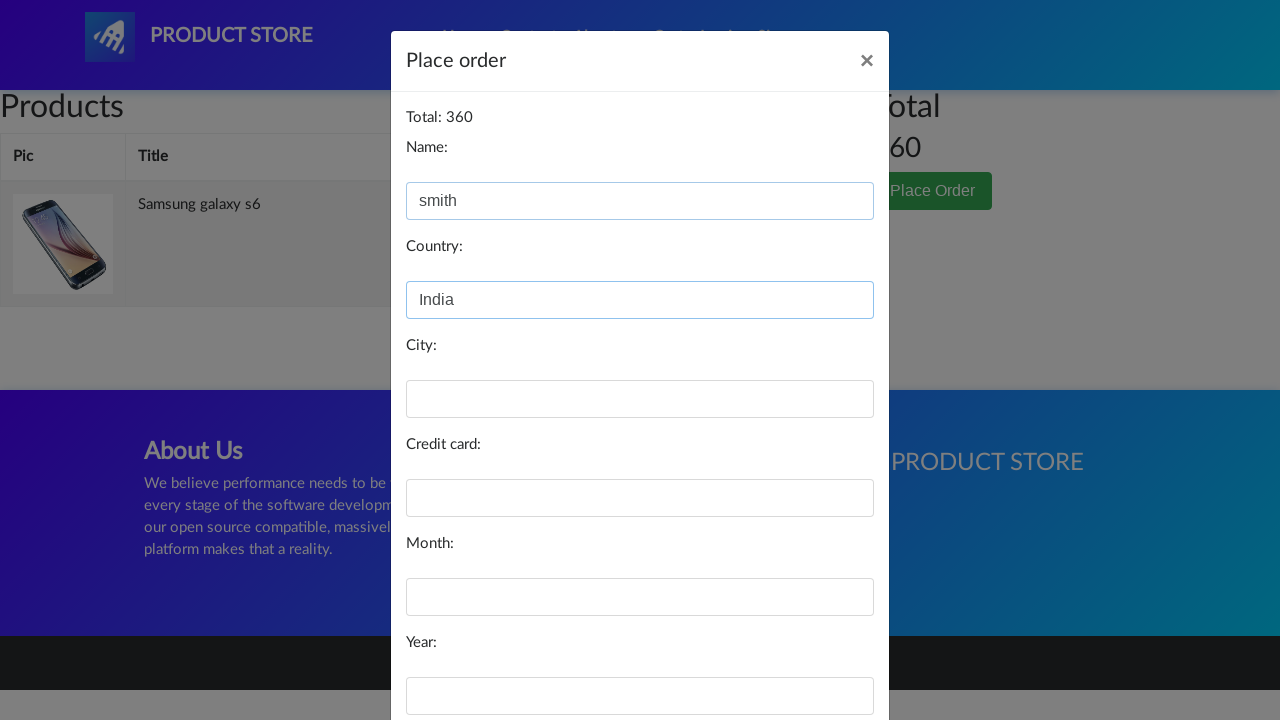

Filled city field with 'Hyderabad' on #city
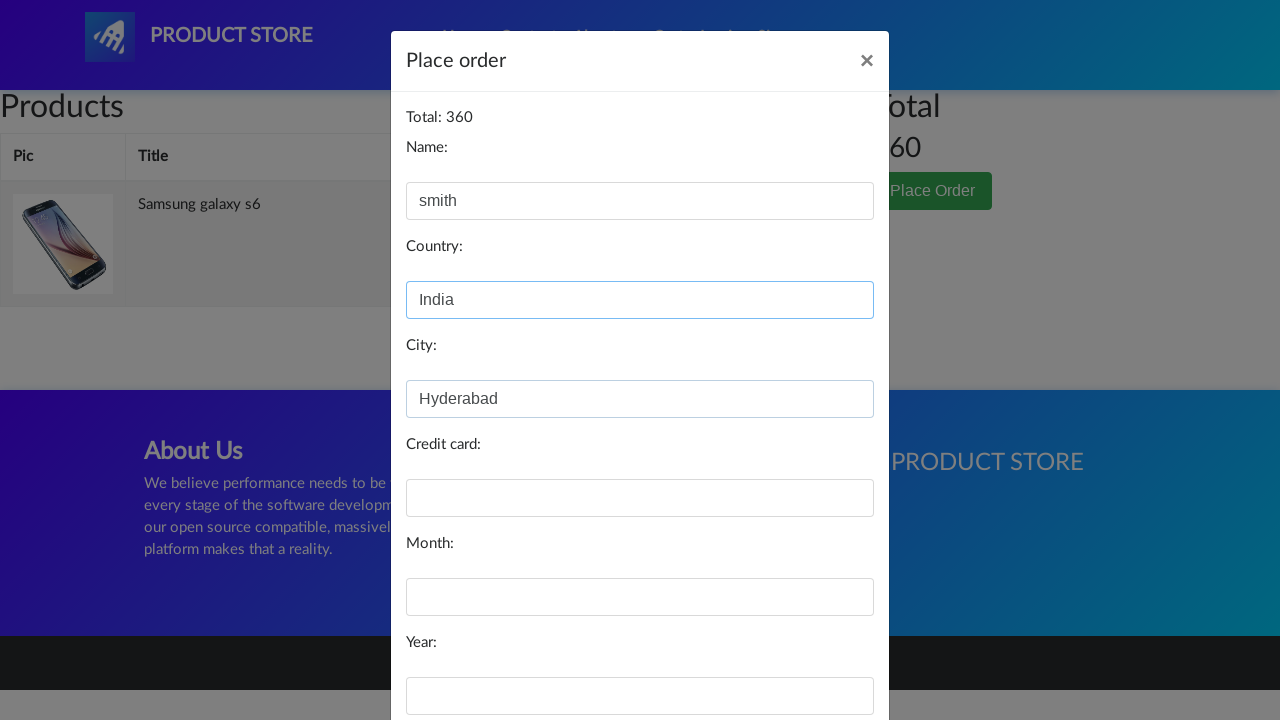

Filled credit card number field on #card
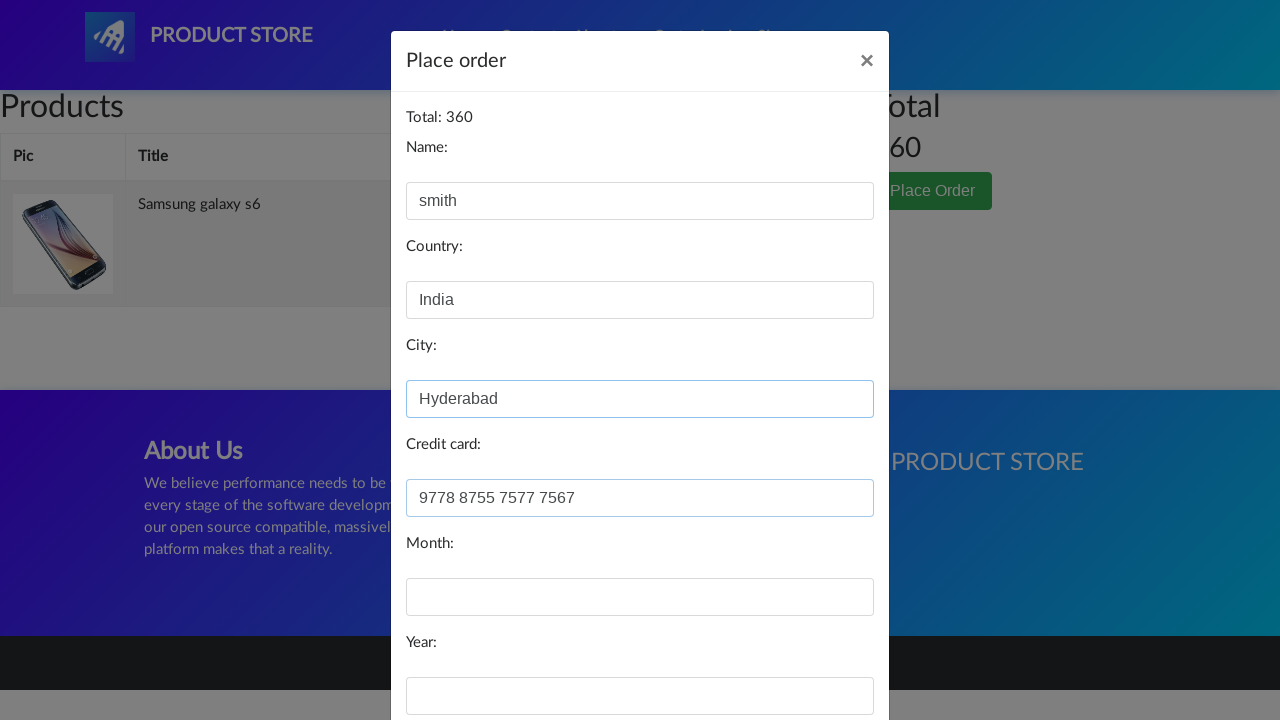

Filled month field with 'April' on #month
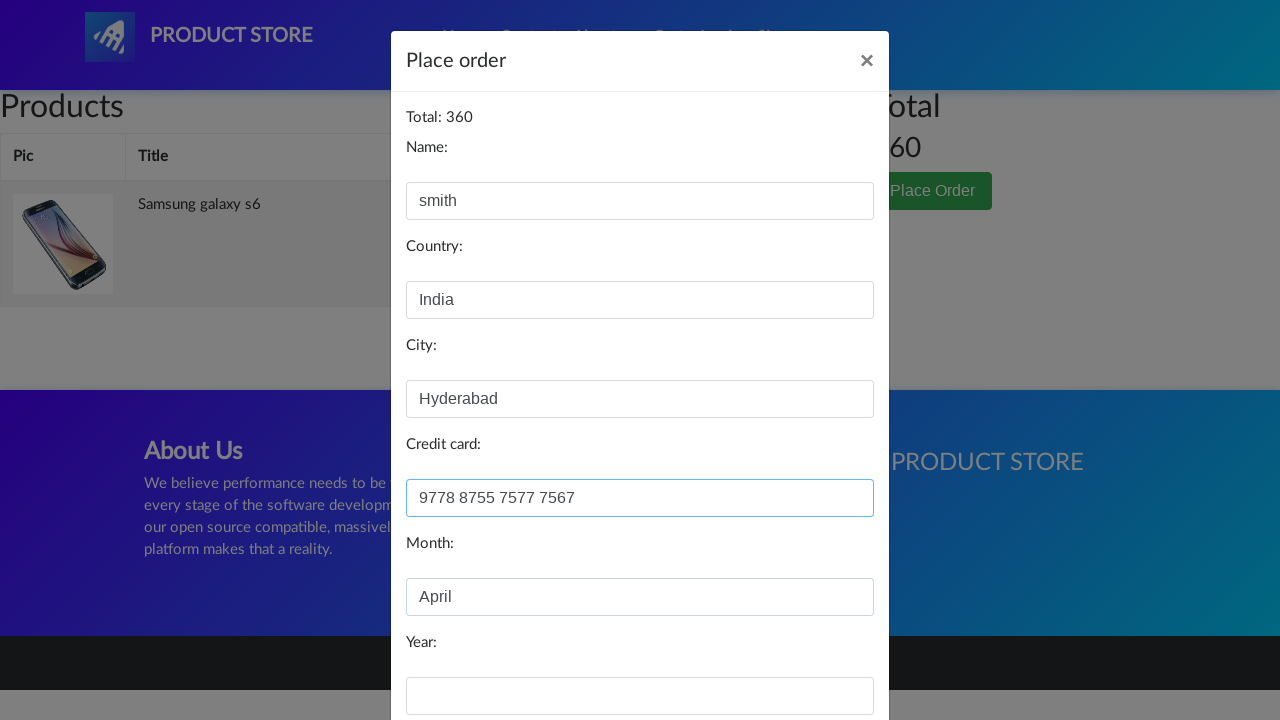

Filled year field with '2022' on #year
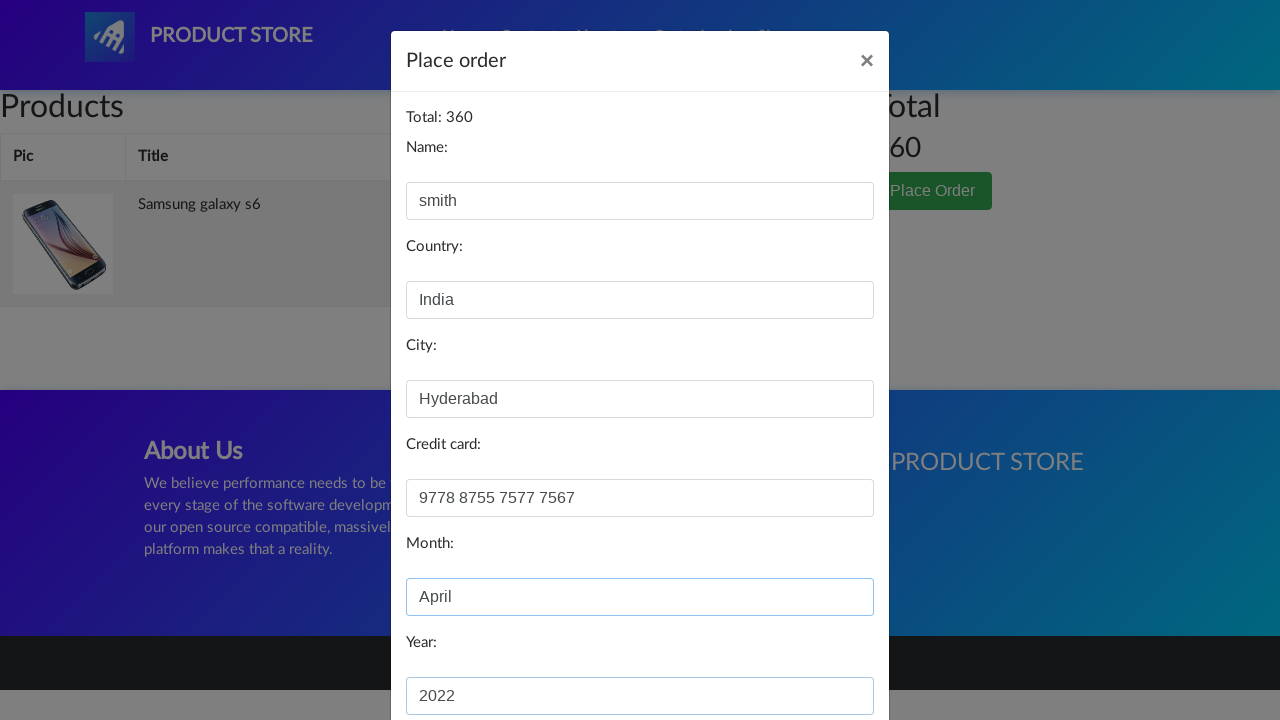

Clicked Purchase button to complete order at (823, 655) on xpath=//button[normalize-space()='Purchase']
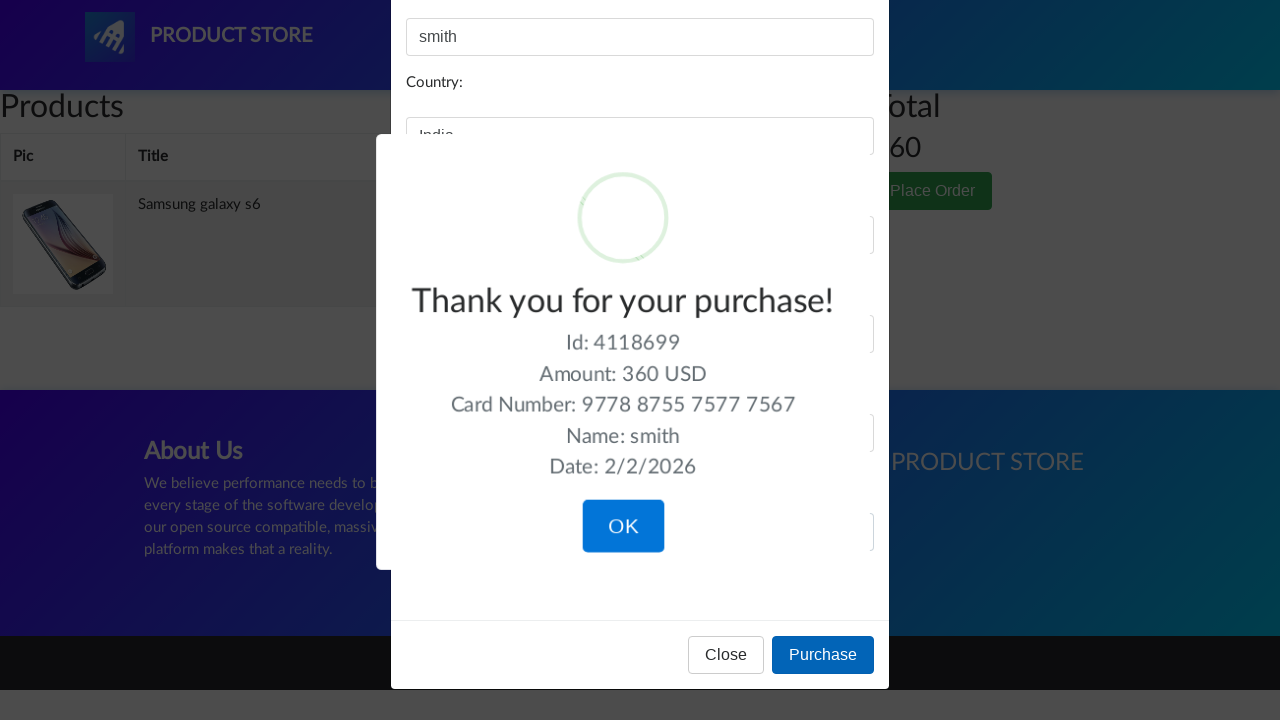

Order confirmation modal appeared
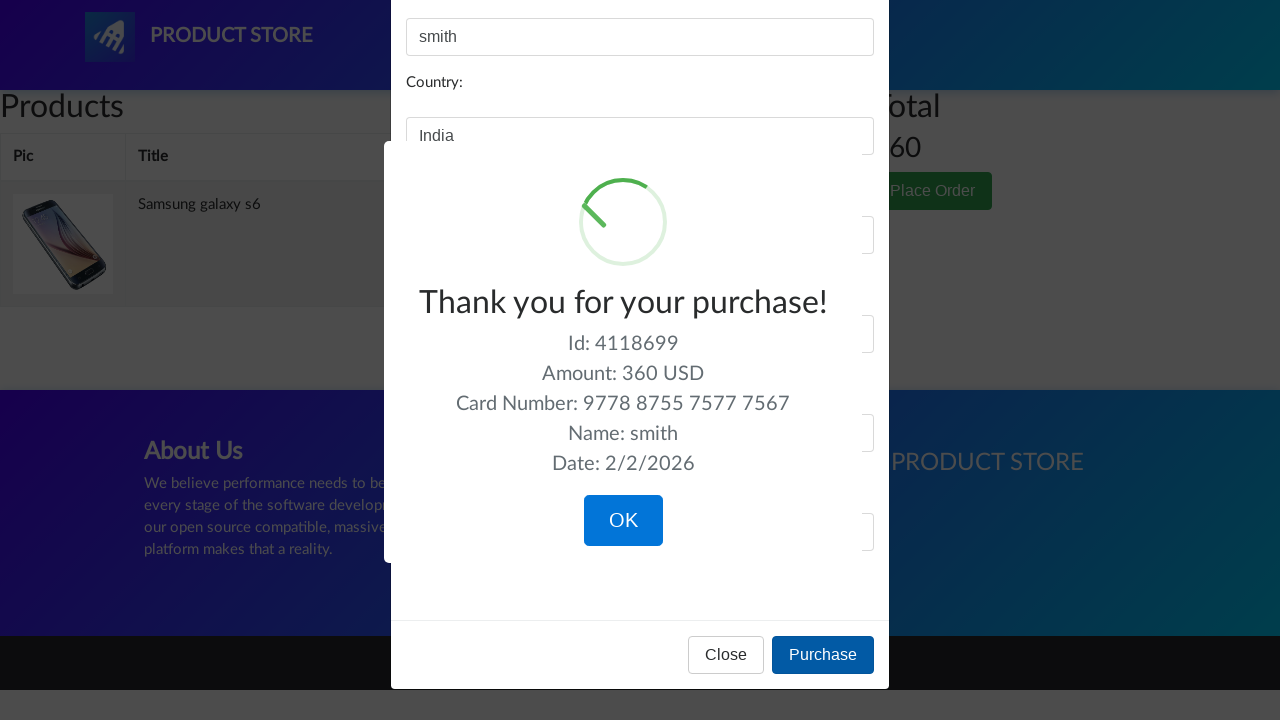

Clicked OK button to confirm purchase completion at (623, 521) on xpath=//button[normalize-space()='OK']
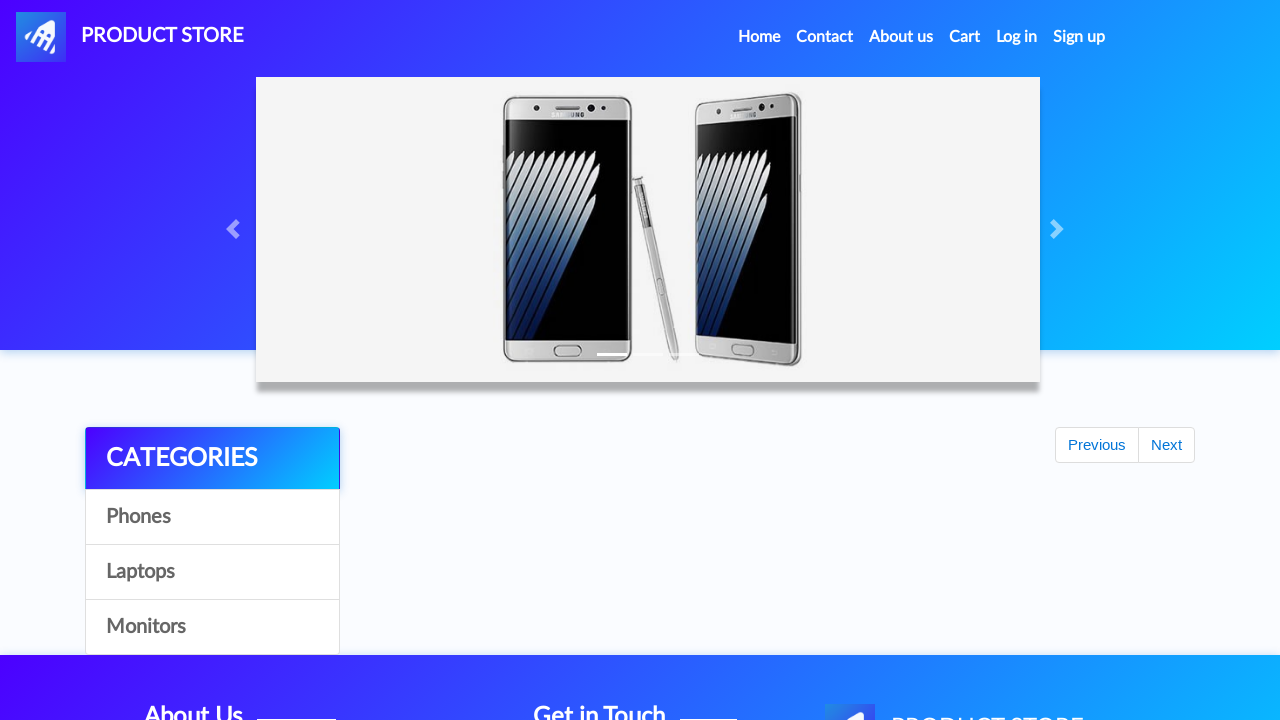

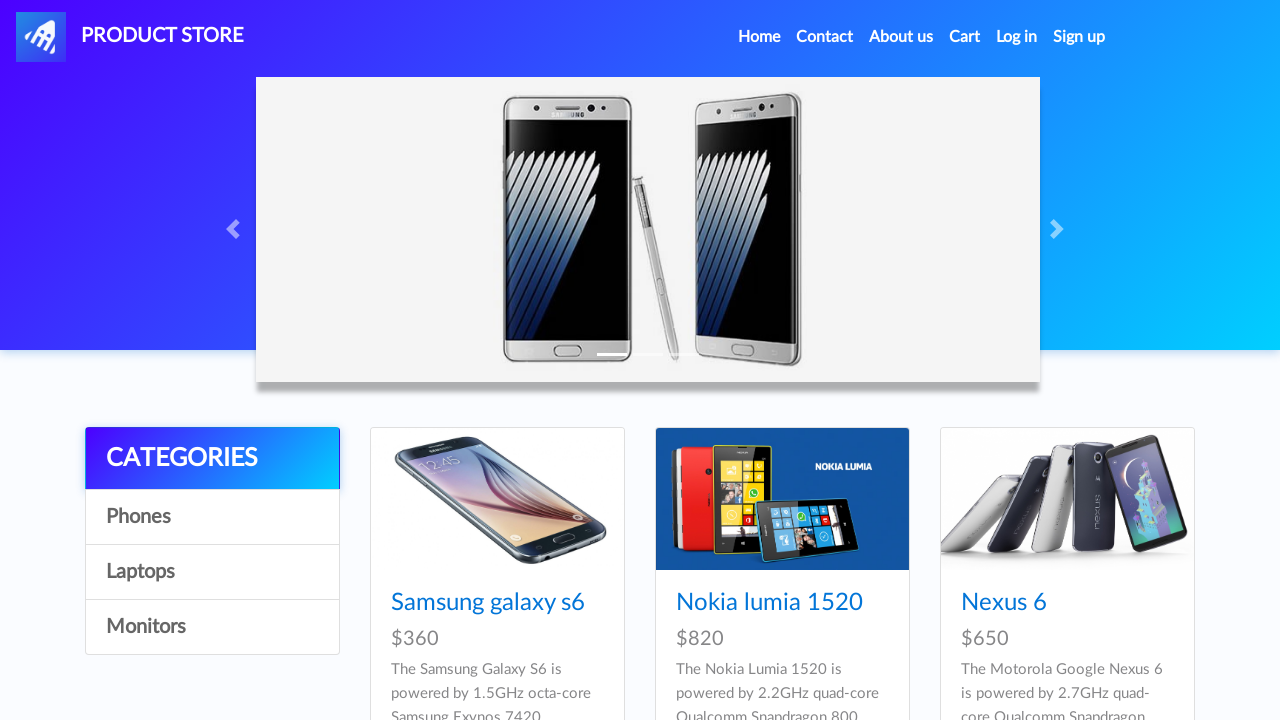